Tests dropdown selection by navigating to dropdown page, selecting options by value, and verifying the selections are applied correctly

Starting URL: https://the-internet.herokuapp.com/

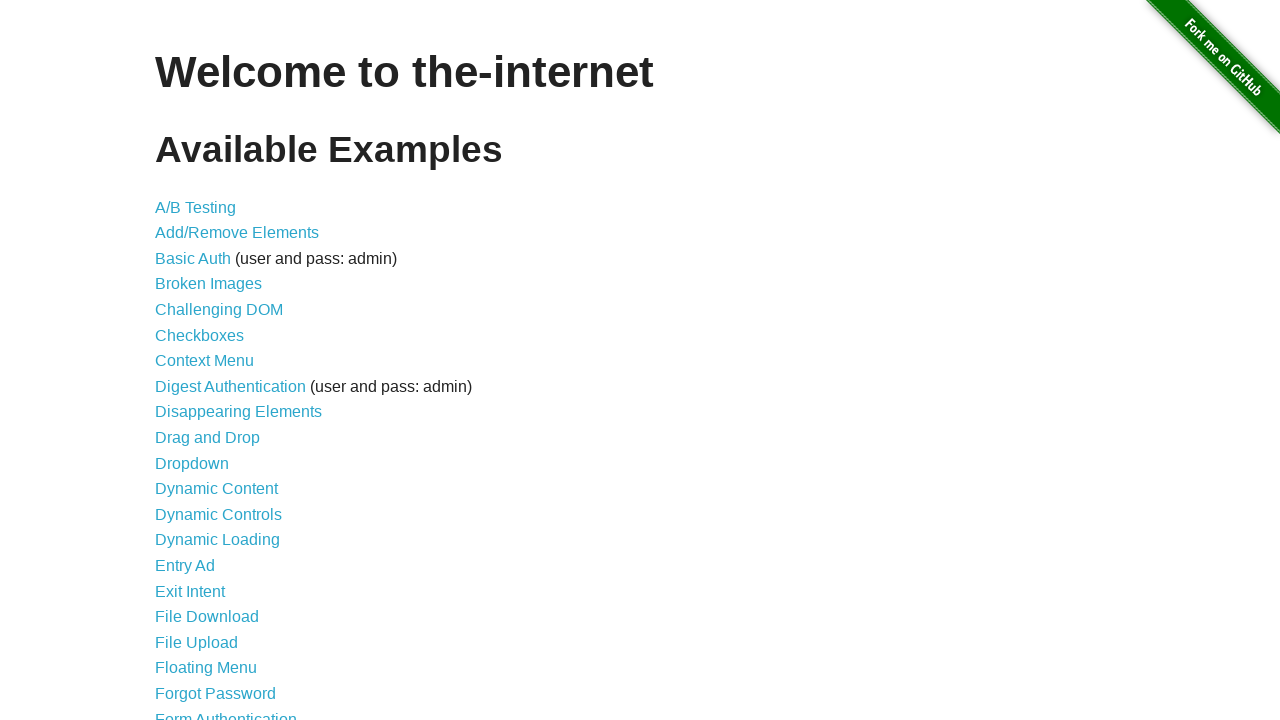

Clicked on Dropdown link to navigate to dropdown page at (192, 463) on text=Dropdown
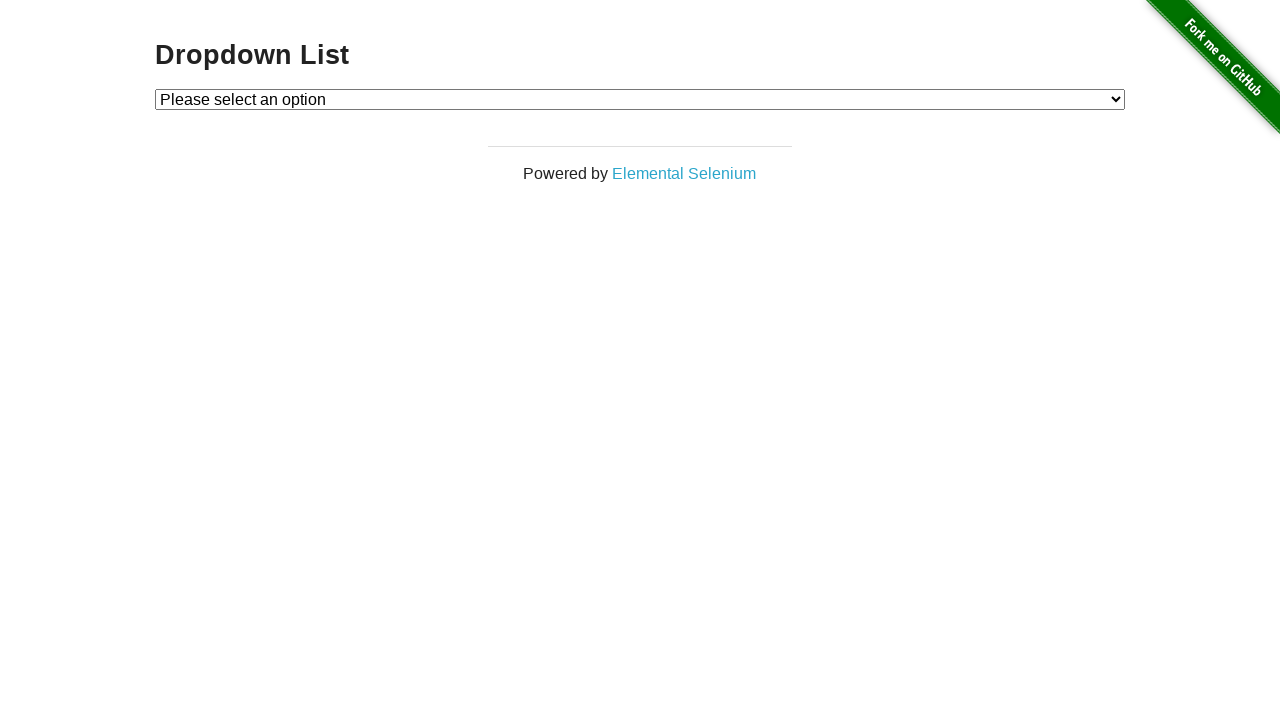

Selected Option 1 from dropdown by value on #dropdown
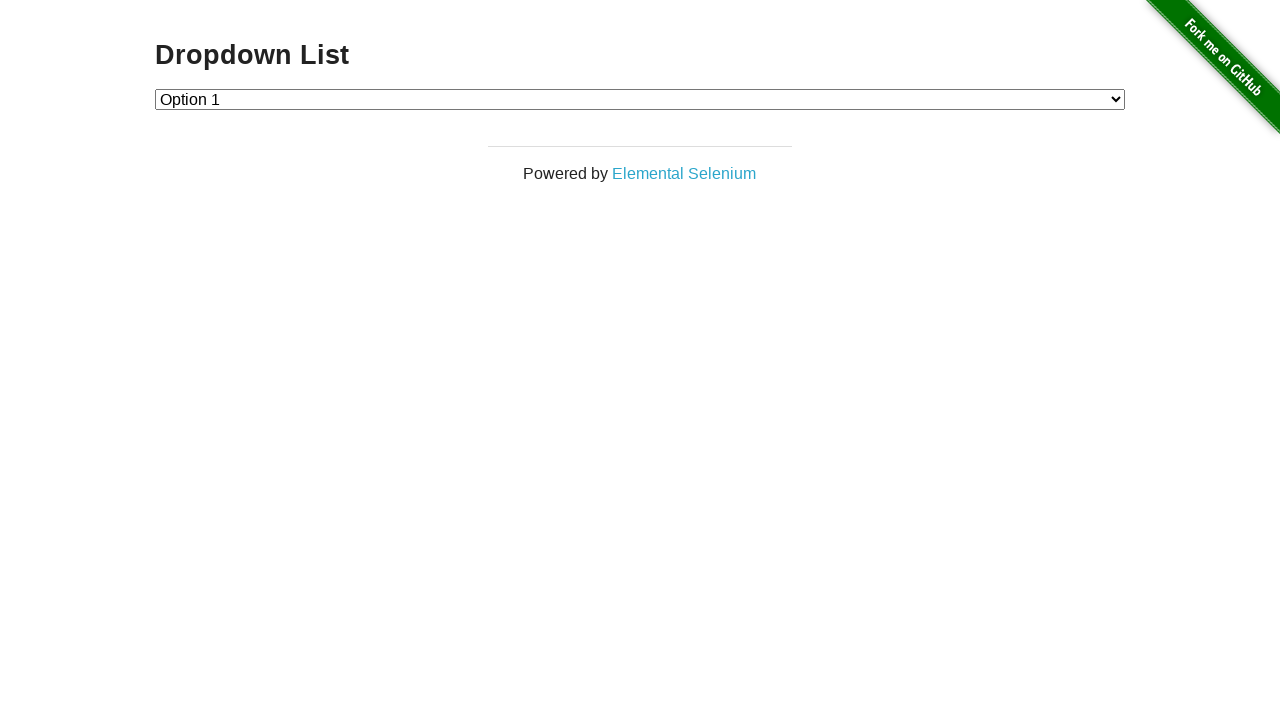

Verified that Option 1 is selected
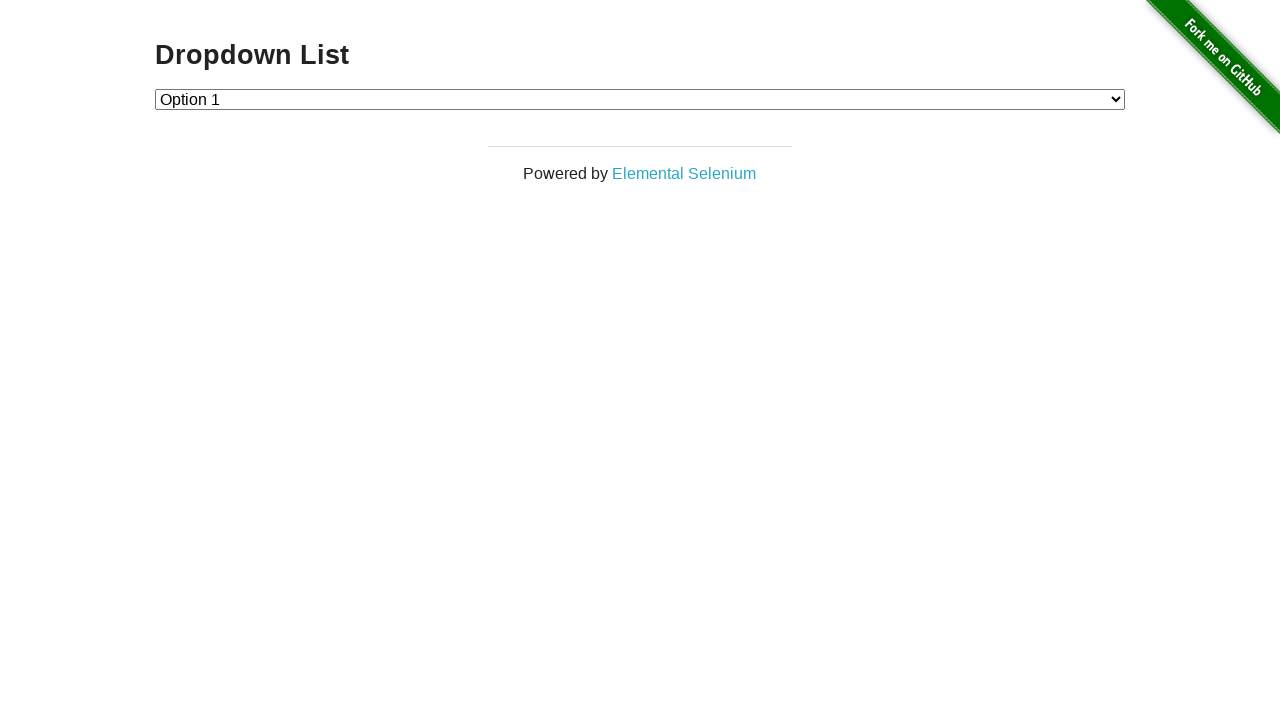

Selected Option 2 from dropdown by value on #dropdown
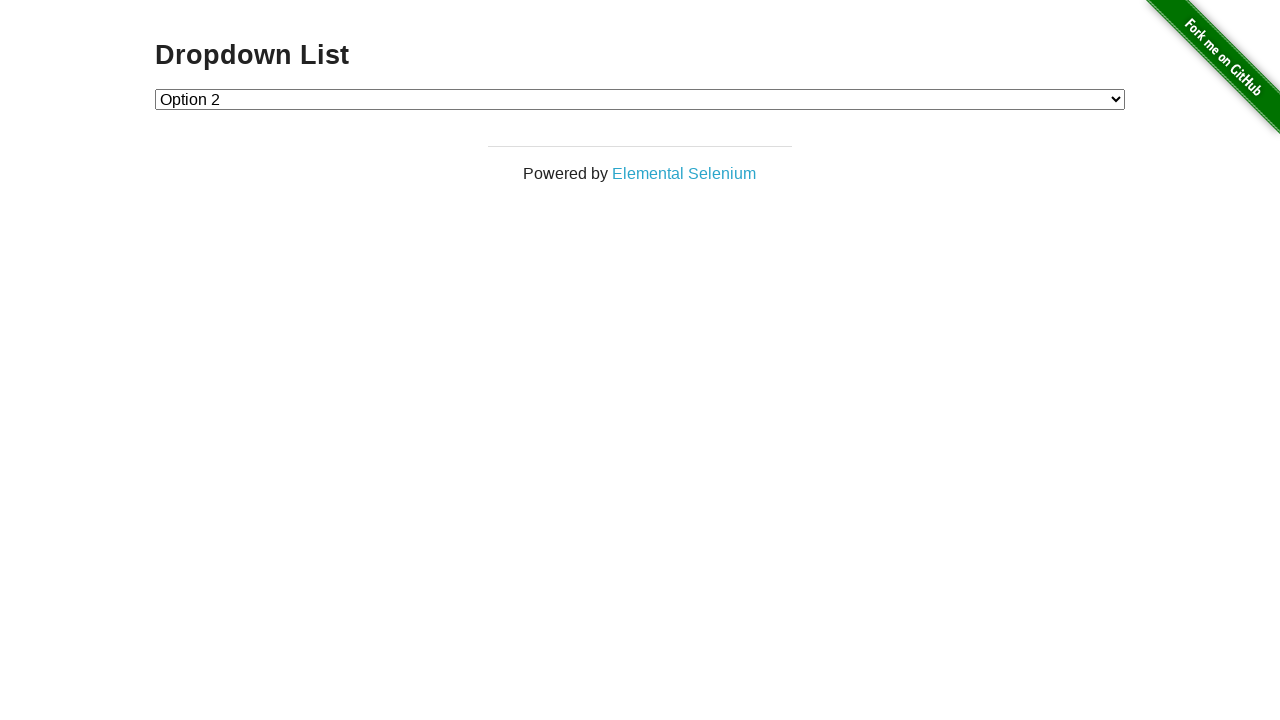

Verified that Option 2 is selected
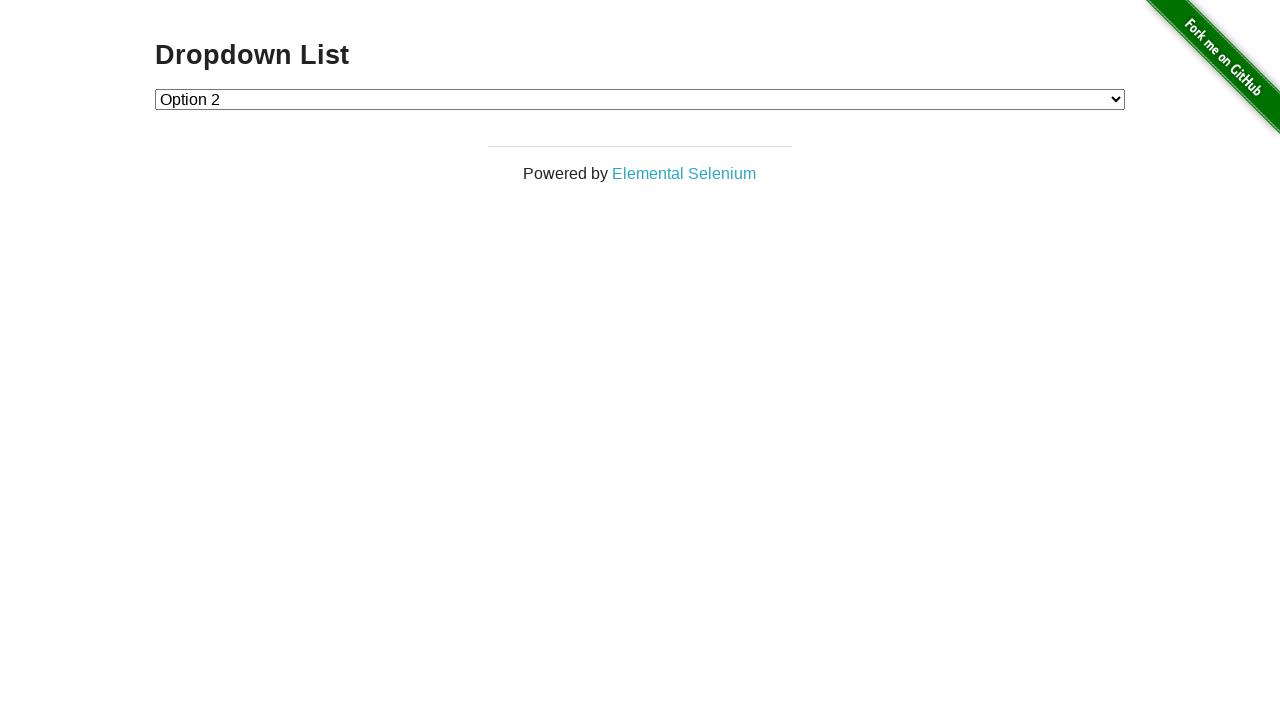

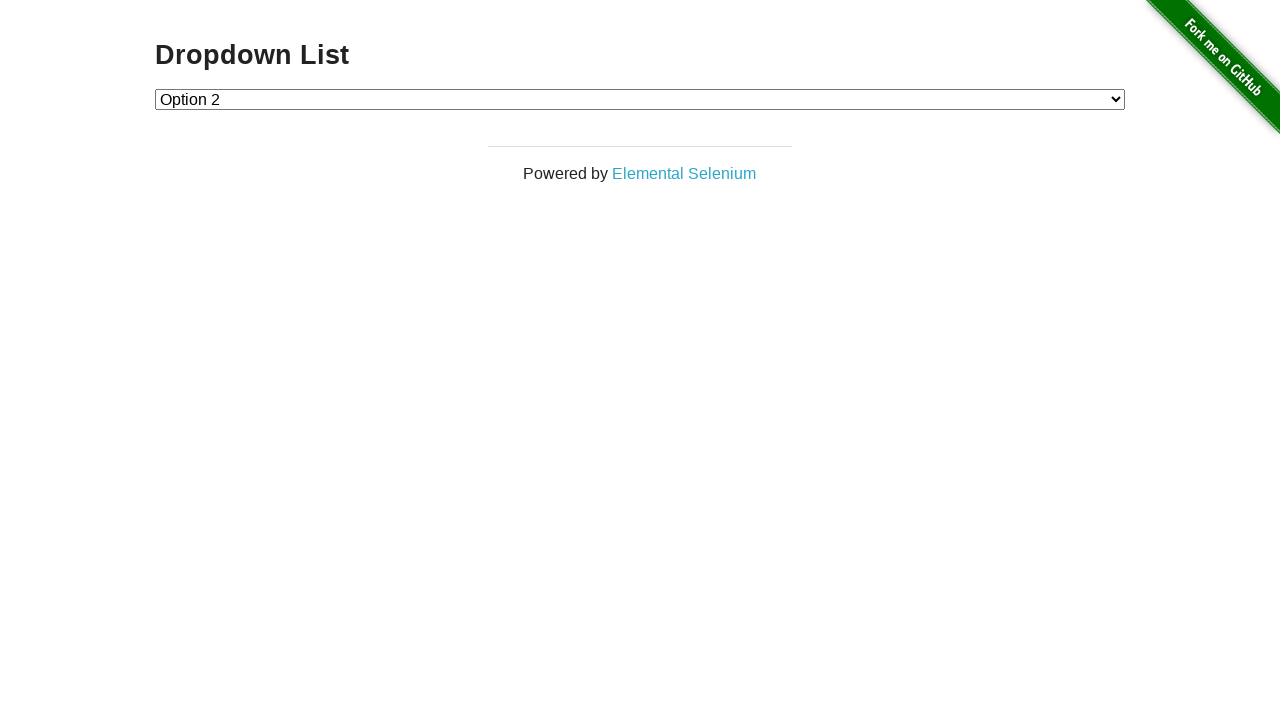